Tests clicking on the Add/Remove Elements link using a locator, then attempts to click an Add Element button (note: original has typo "Mdd Element")

Starting URL: https://the-internet.herokuapp.com/

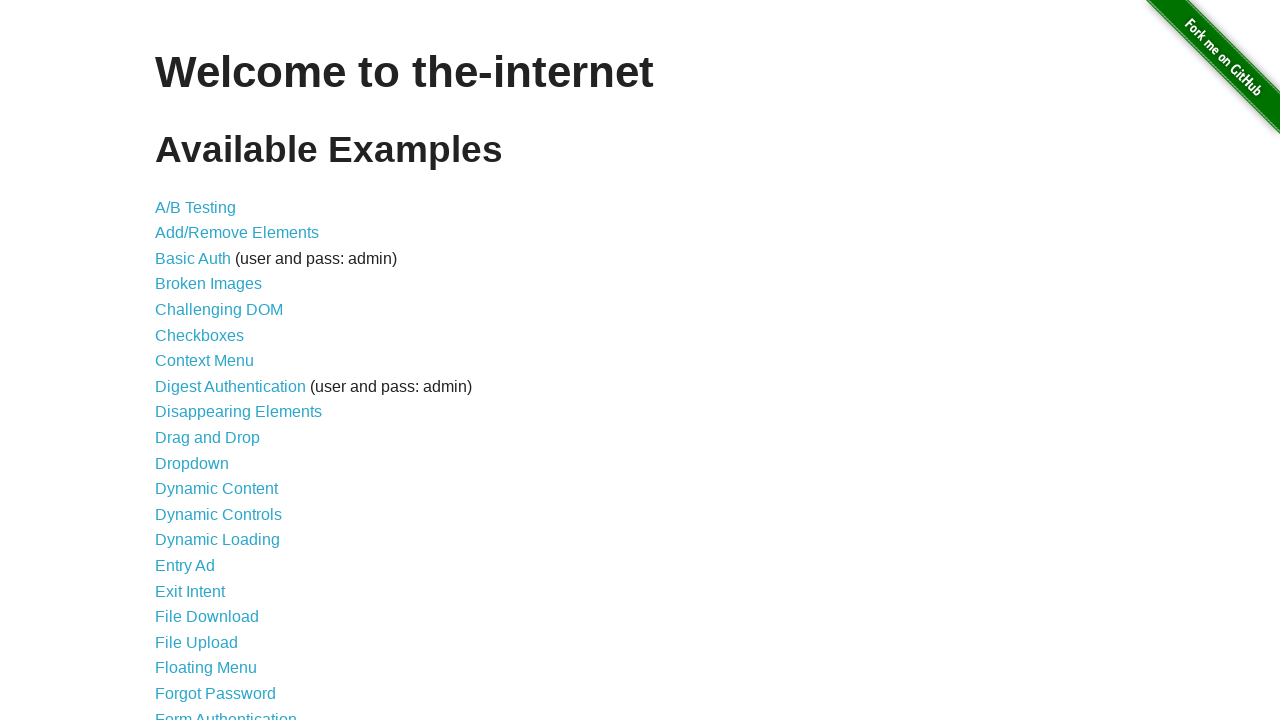

Clicked on Add/Remove Elements link using locator at (237, 233) on text=Add/Remove Elements
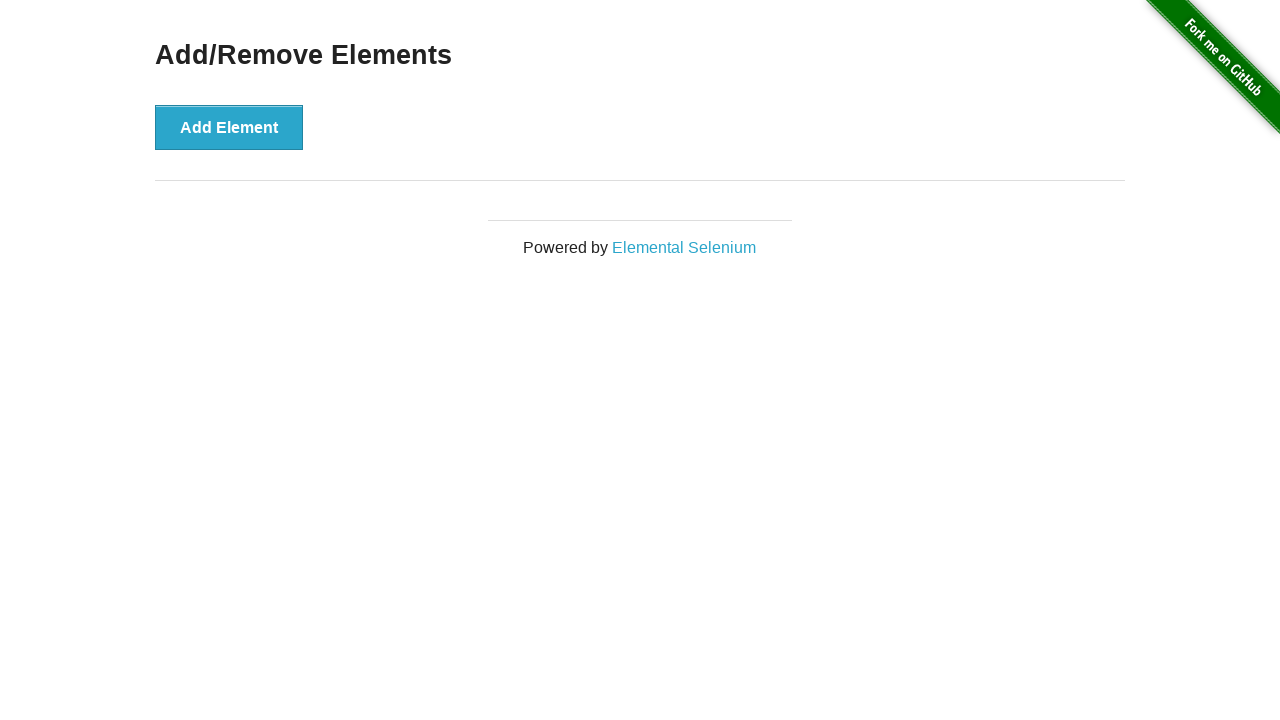

Clicked on Add Element button at (229, 127) on text=Add Element
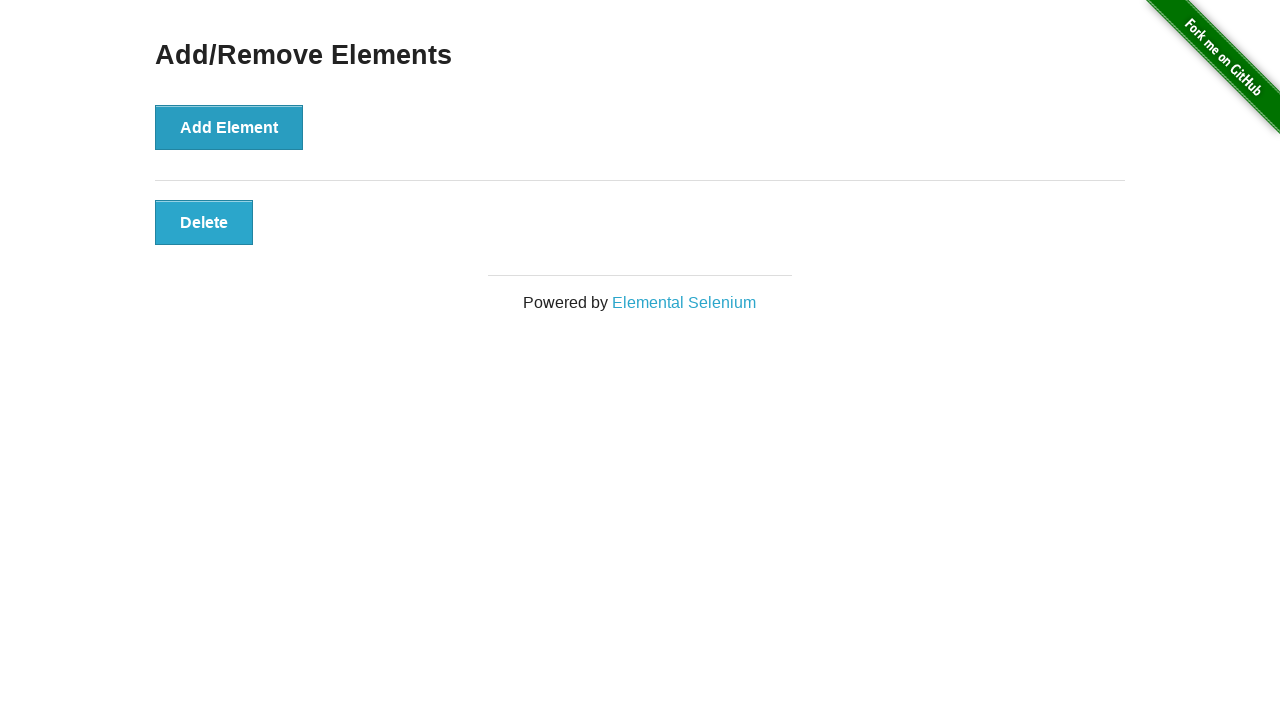

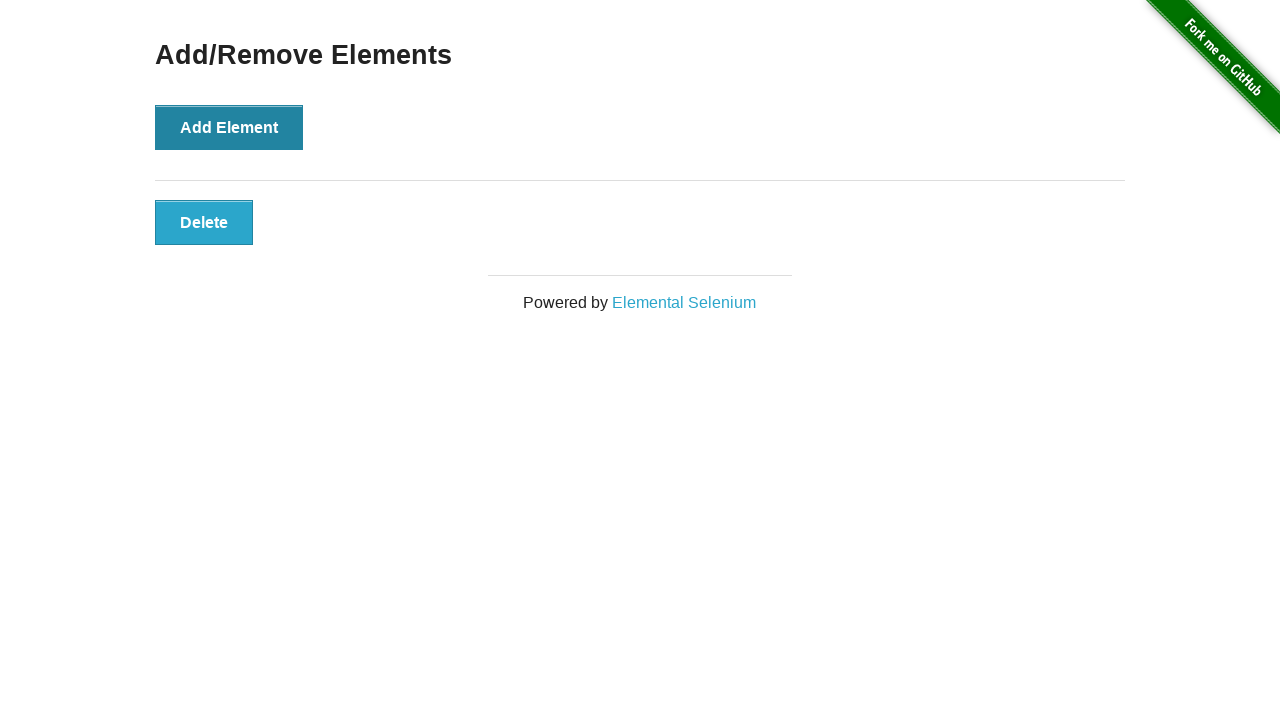